Tests a wait/verify functionality by clicking a verify button and checking that a success message appears on a GitHub Pages test site

Starting URL: http://suninjuly.github.io/wait1.html

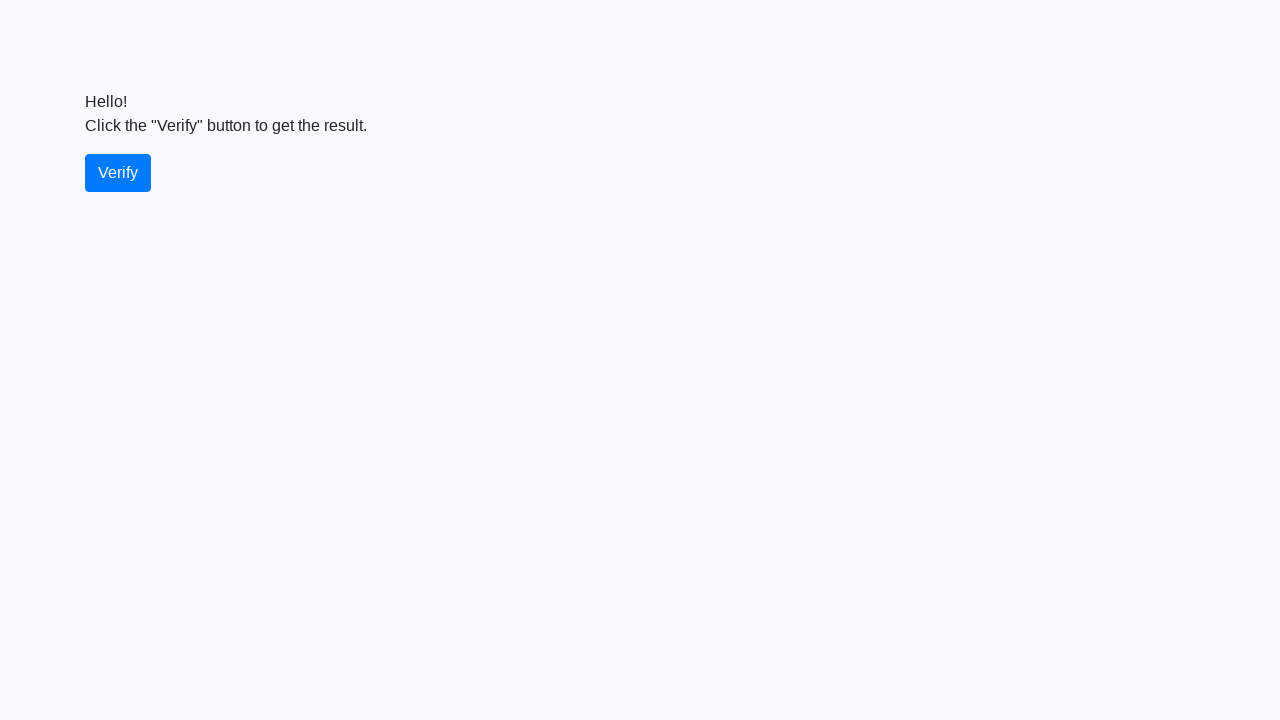

Clicked the verify button at (118, 173) on #verify
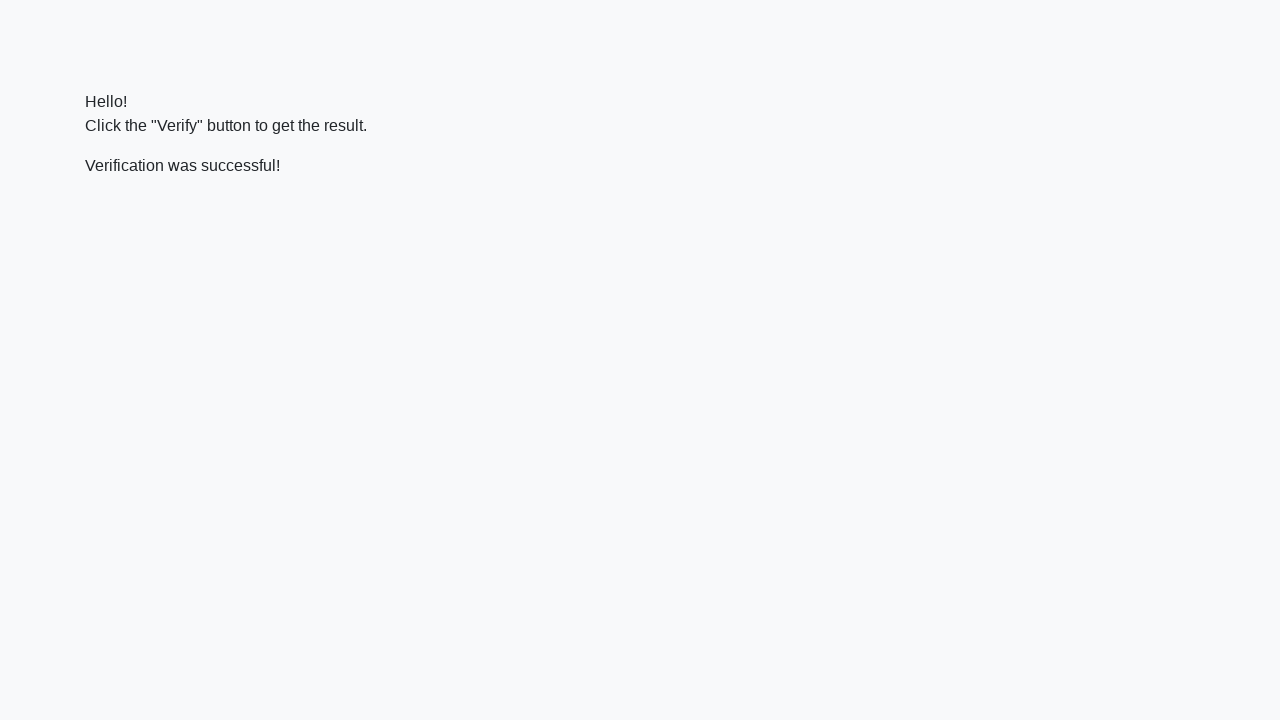

Success message element appeared
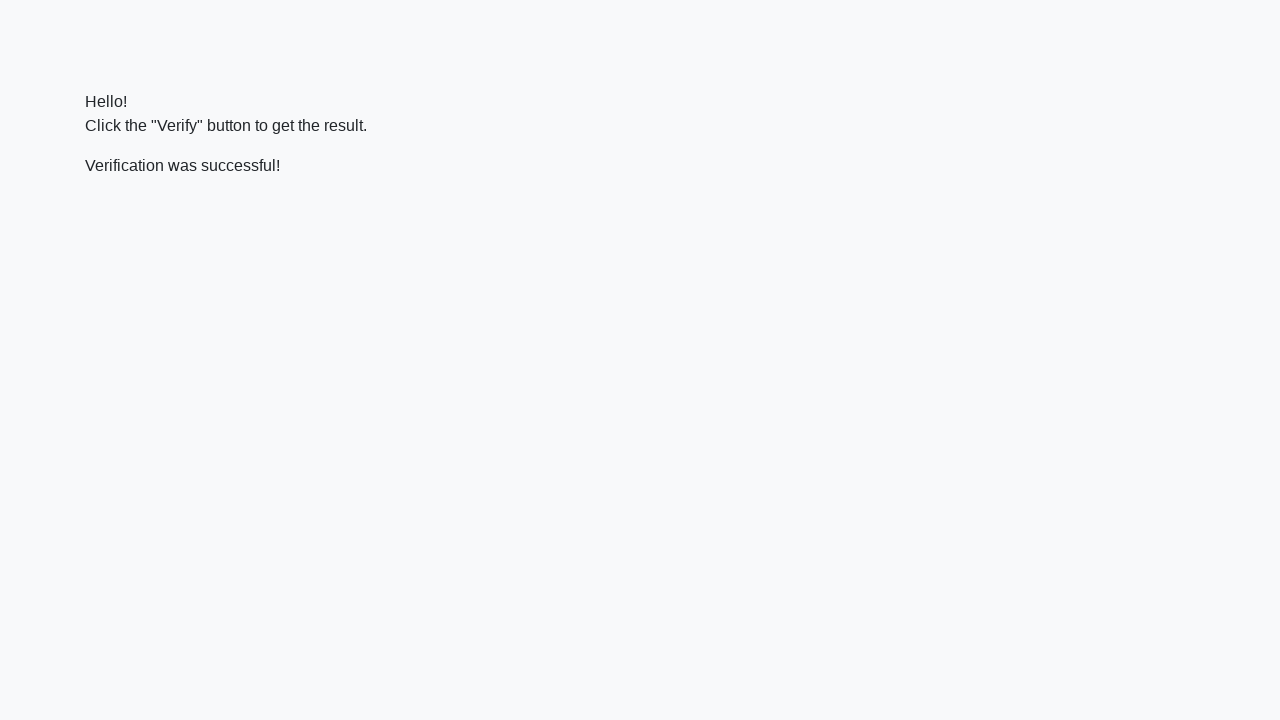

Verified that success message contains 'successful'
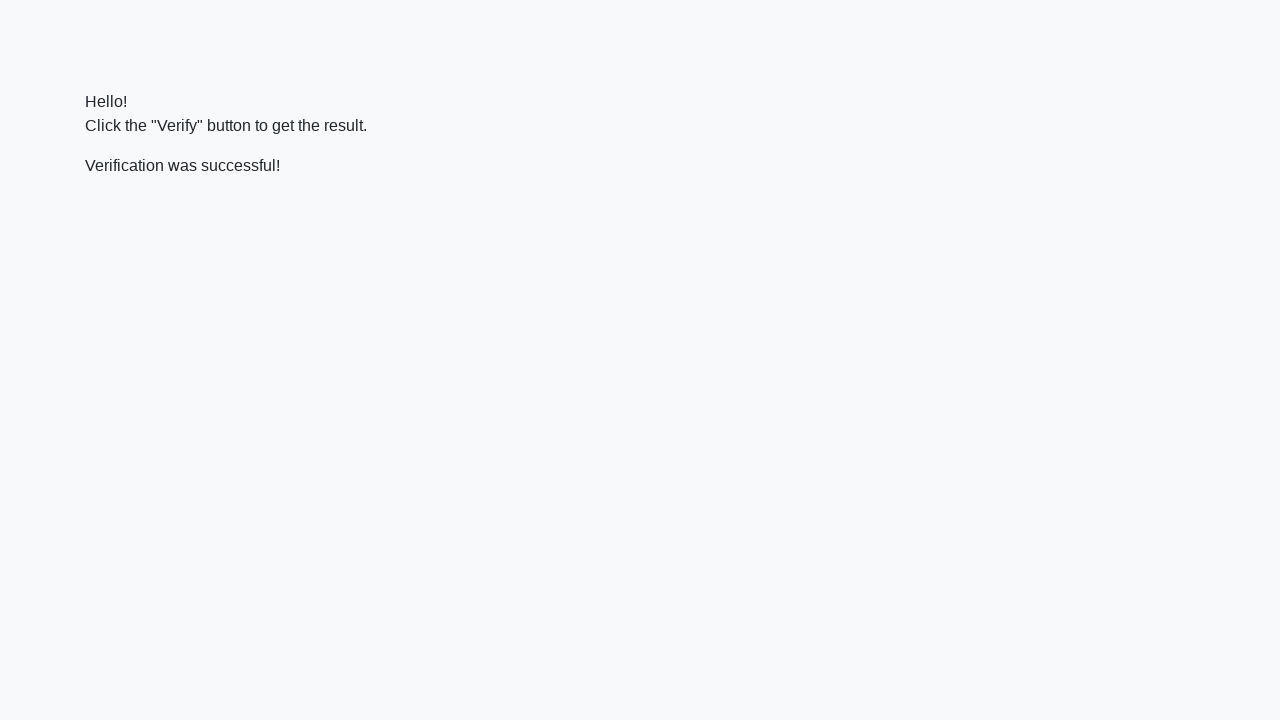

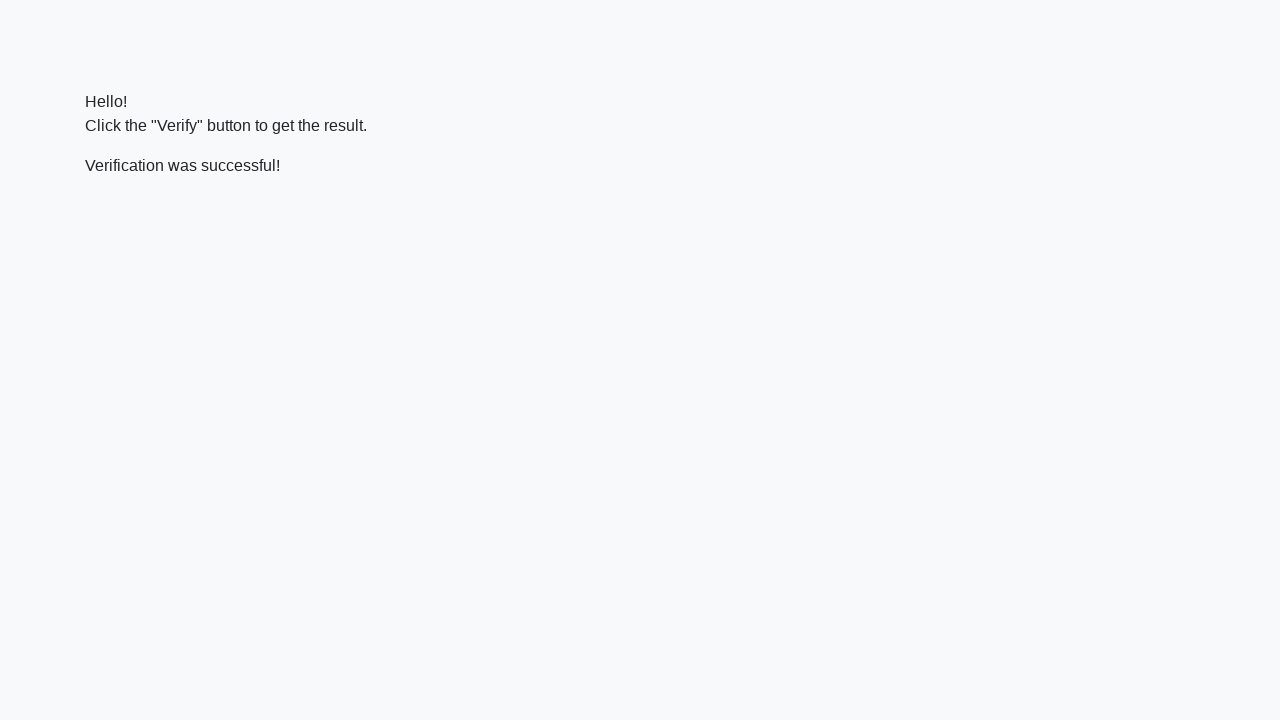